Tests dynamic data loading functionality by clicking the "Get New User" button and waiting for user information to appear

Starting URL: https://syntaxprojects.com/dynamic-data-loading-demo.php

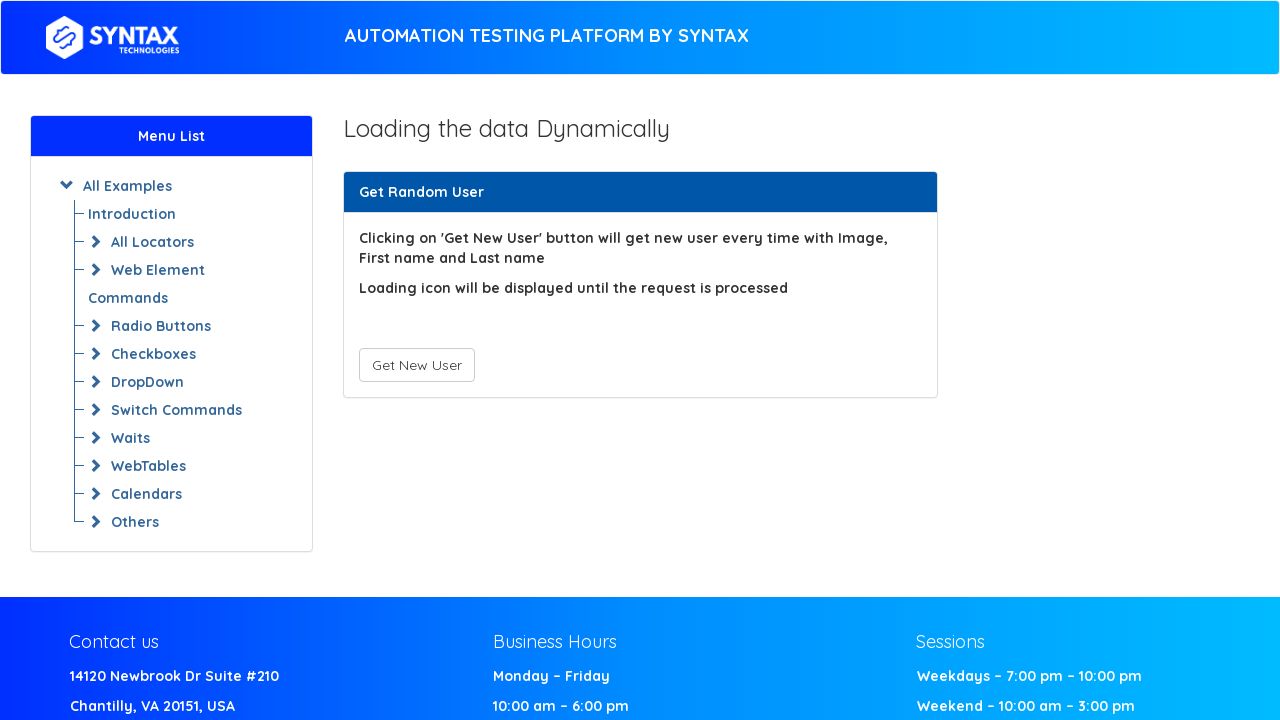

Clicked 'Get New User' button to trigger dynamic data loading at (416, 365) on xpath=//button[text()='Get New User']
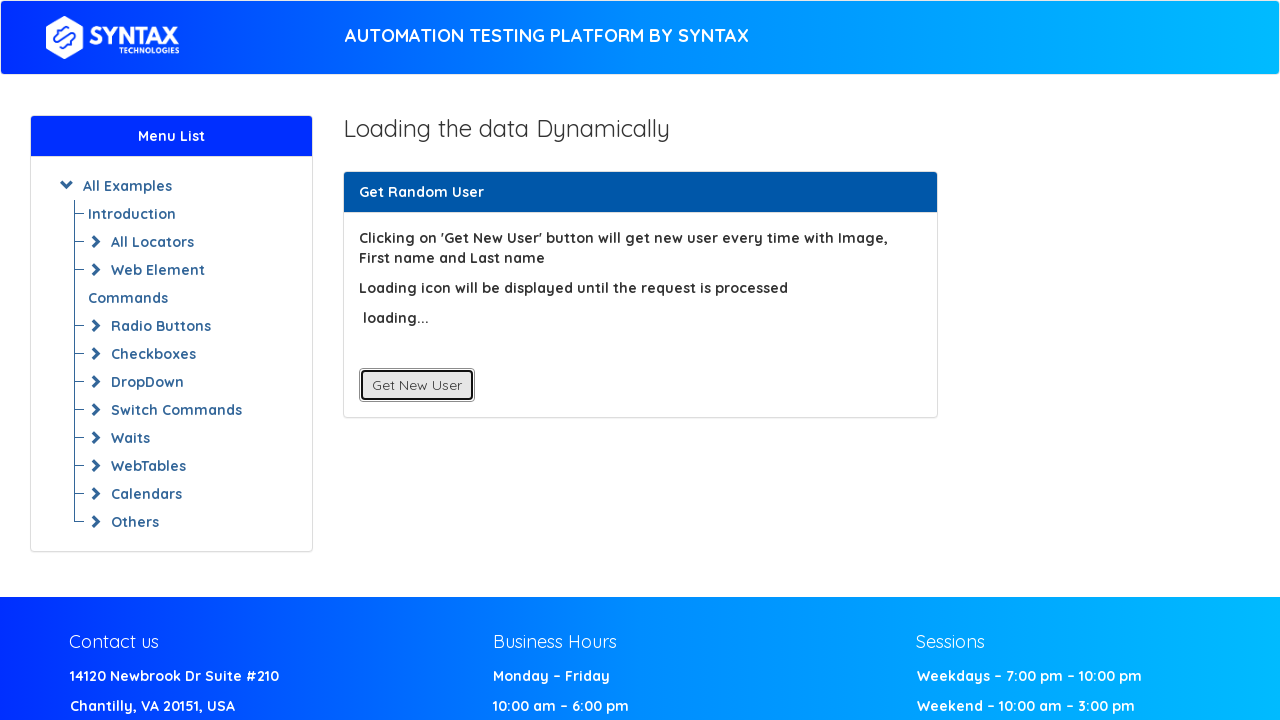

User information loaded and 'First Name' text appeared
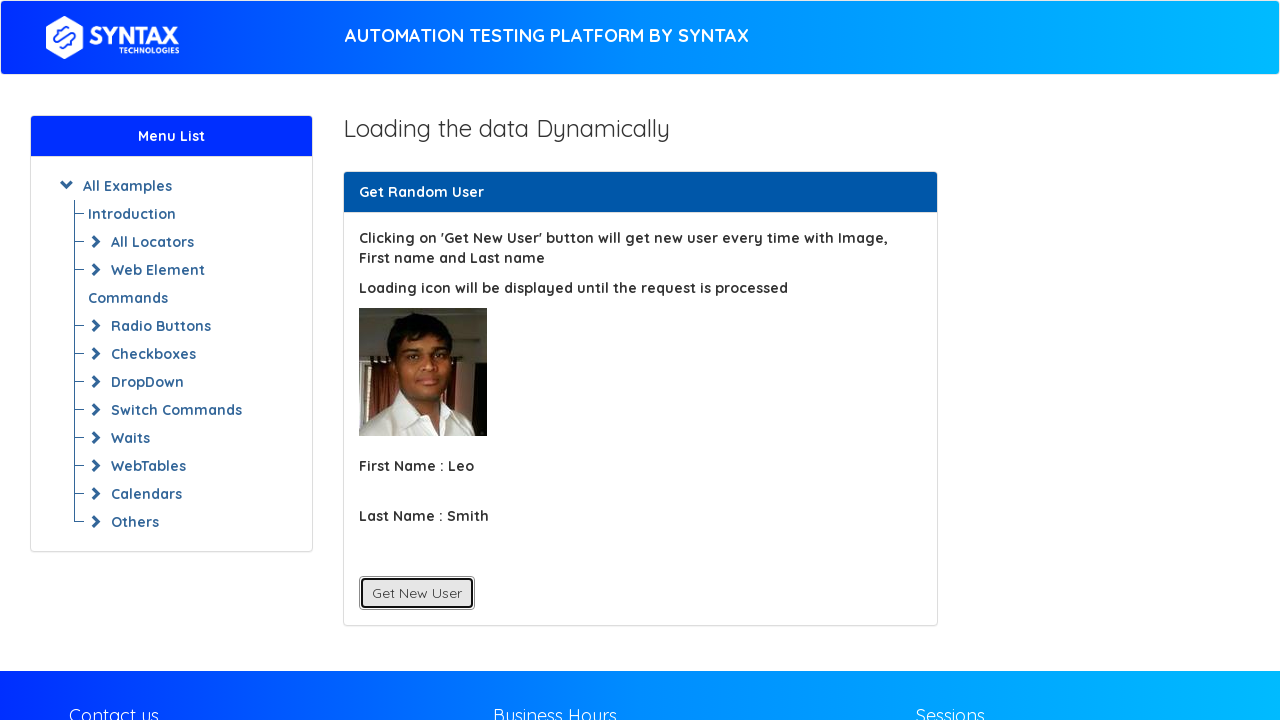

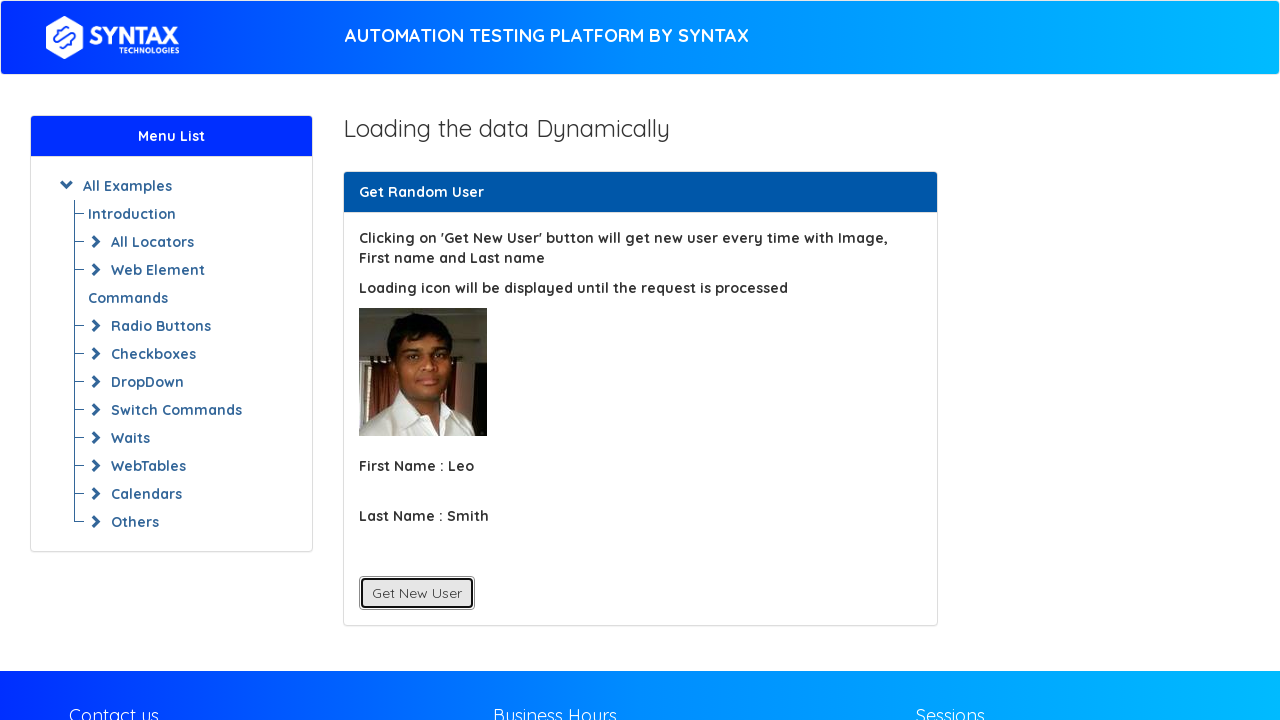